Tests the subtraction operation on a slow calculator by clicking 9 - 4 = and verifying the result is 5

Starting URL: https://bonigarcia.dev/selenium-webdriver-java/slow-calculator.html

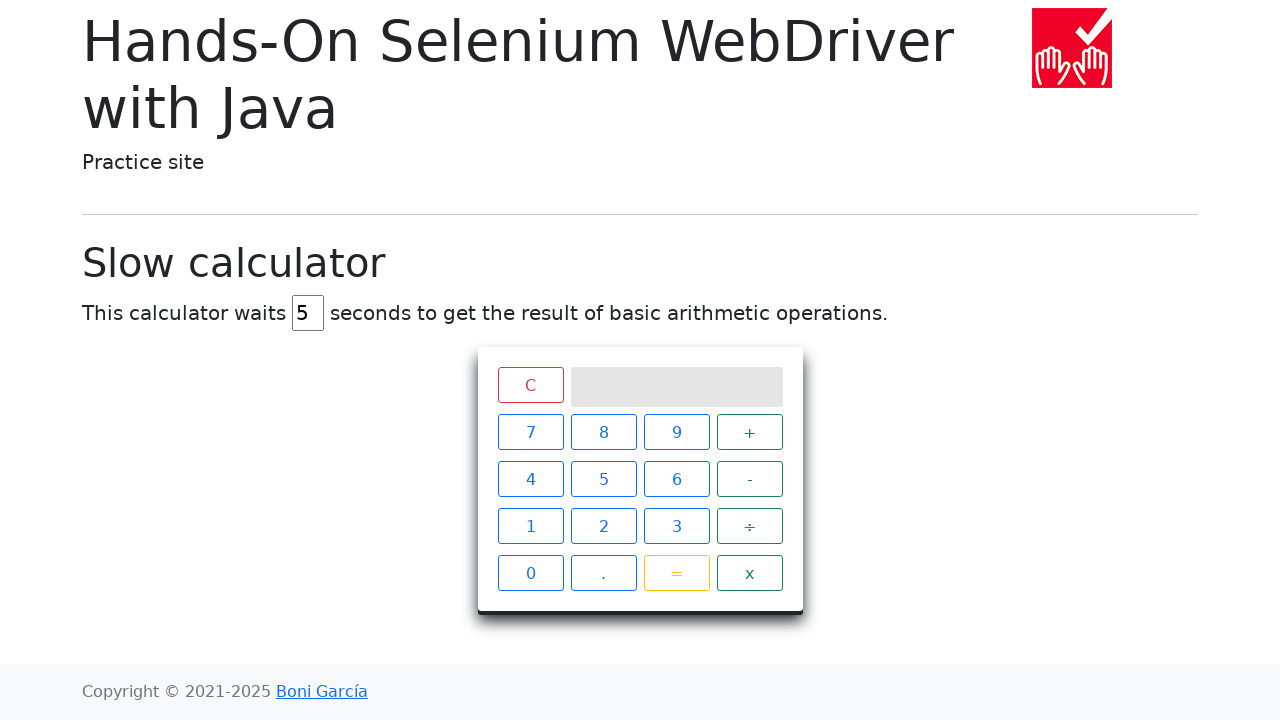

Navigated to slow calculator page
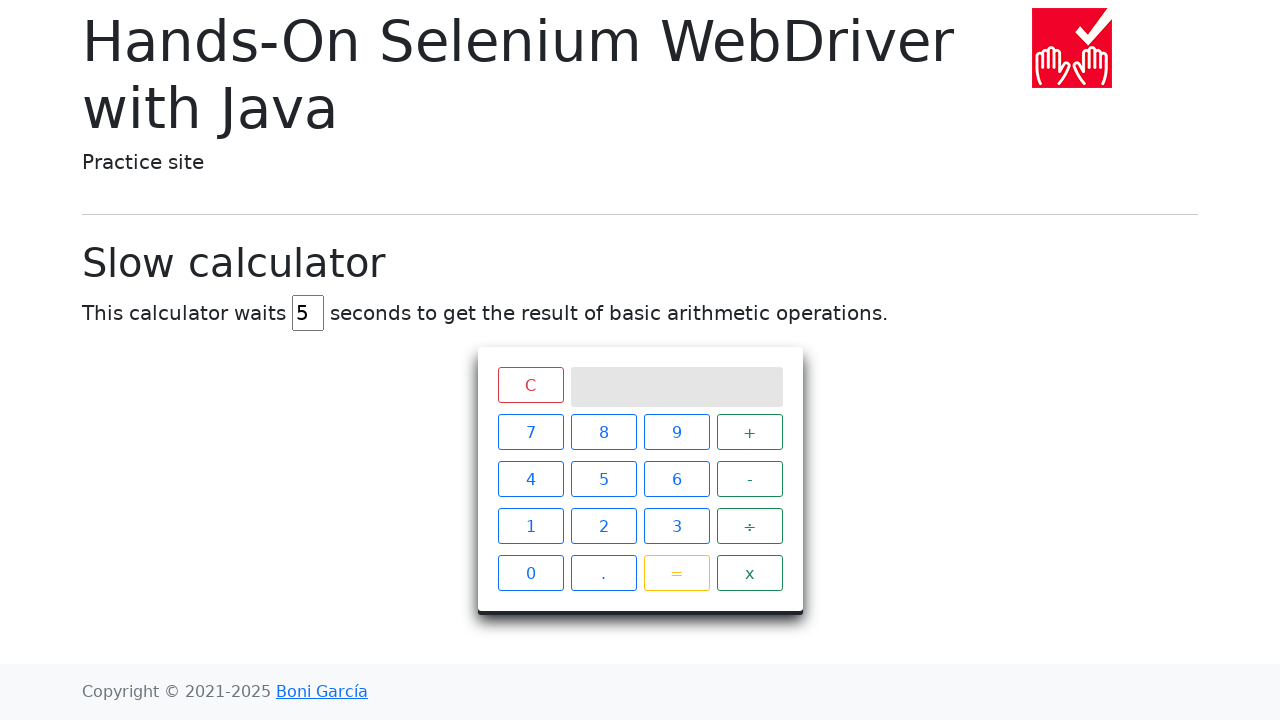

Cleared delay input field on #delay
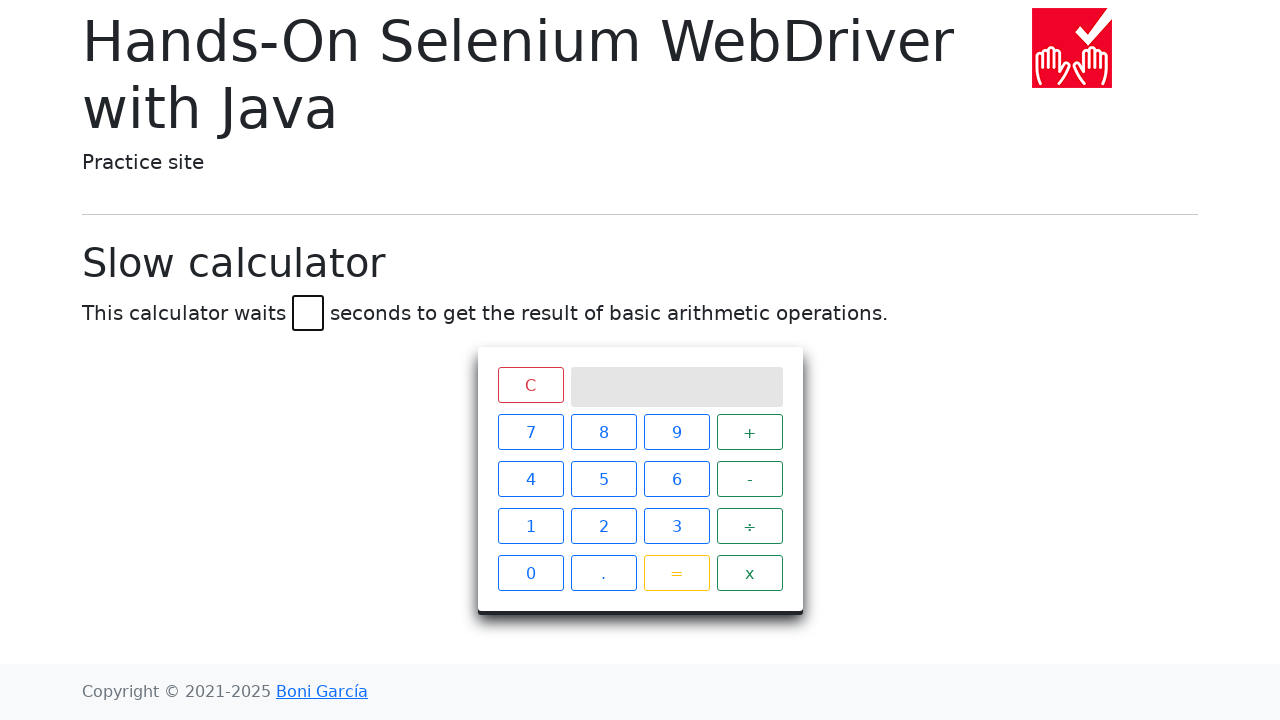

Set delay to 1 second on #delay
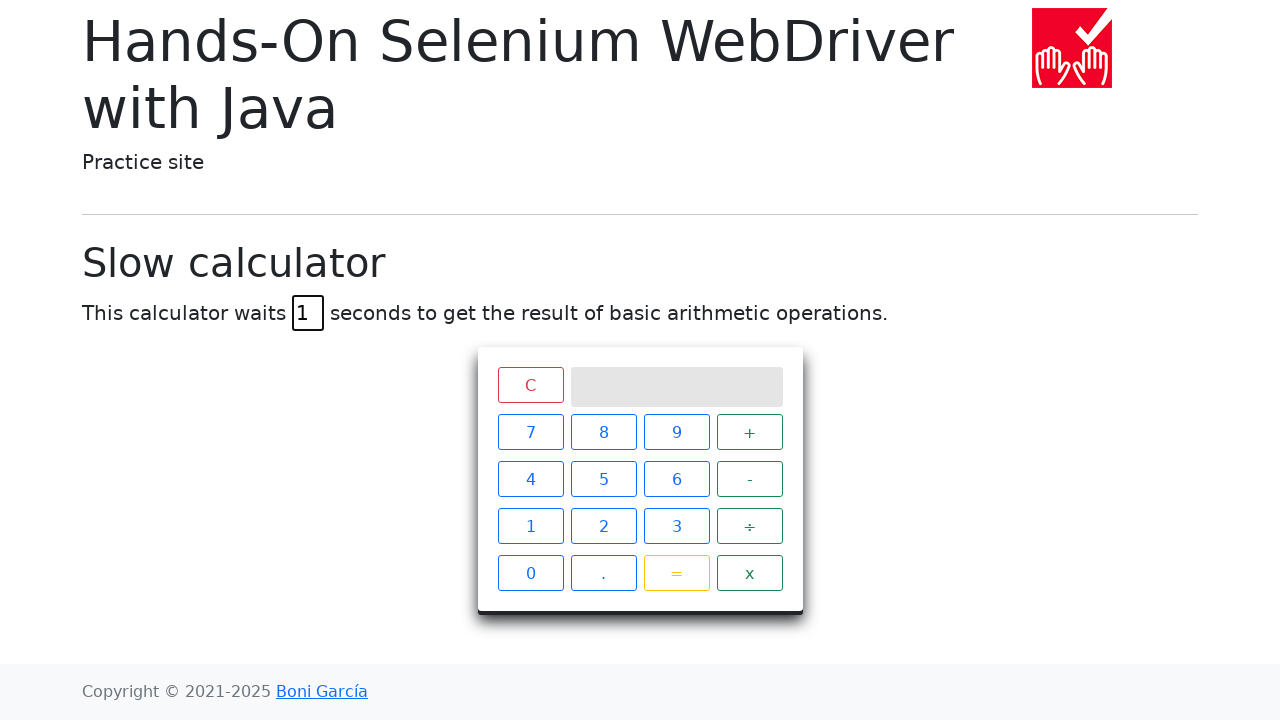

Clicked clear button to reset calculator at (530, 385) on .clear
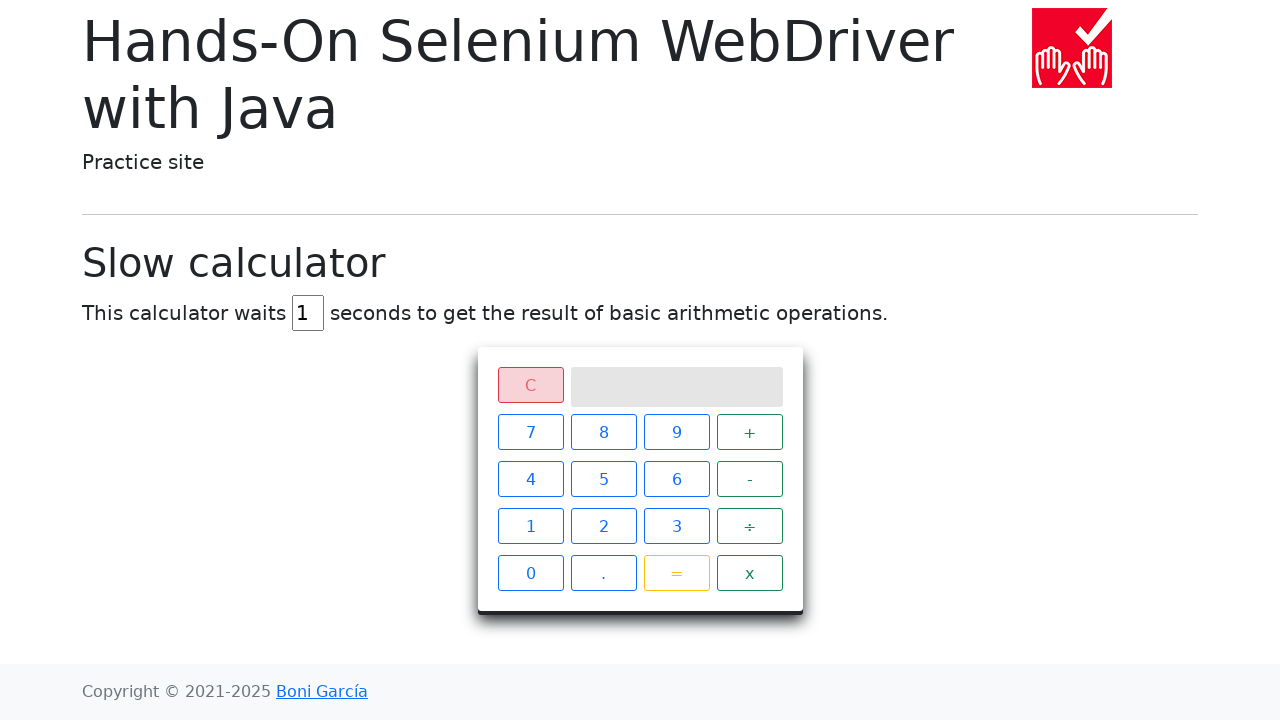

Clicked button 9 at (676, 432) on xpath=//span[text()='9']
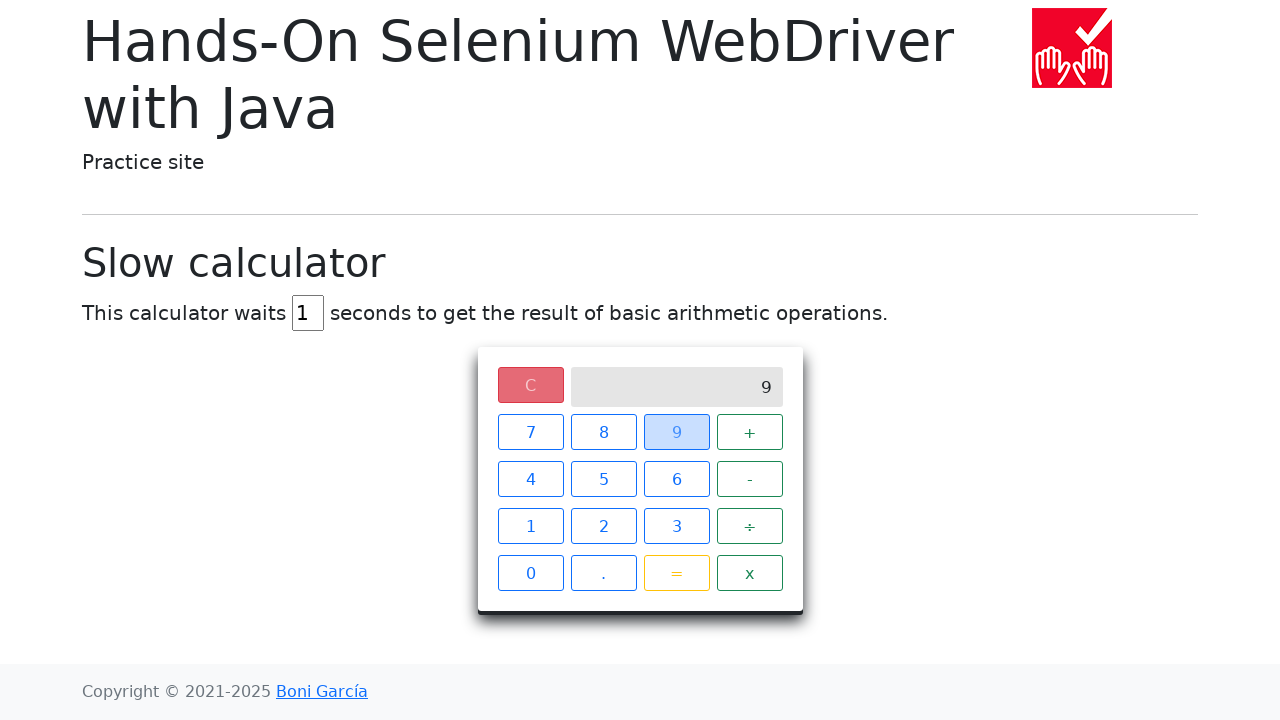

Clicked minus operator at (750, 479) on xpath=//span[text()='-']
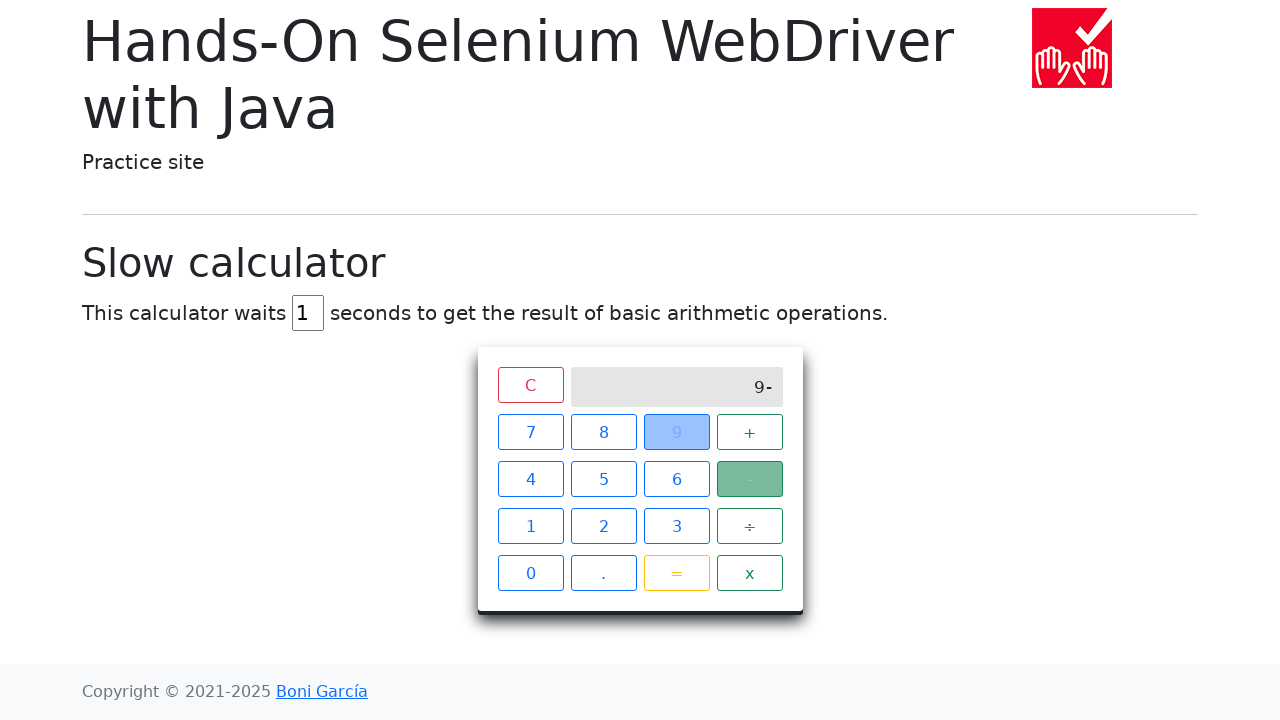

Clicked button 4 at (530, 479) on xpath=//span[text()='4']
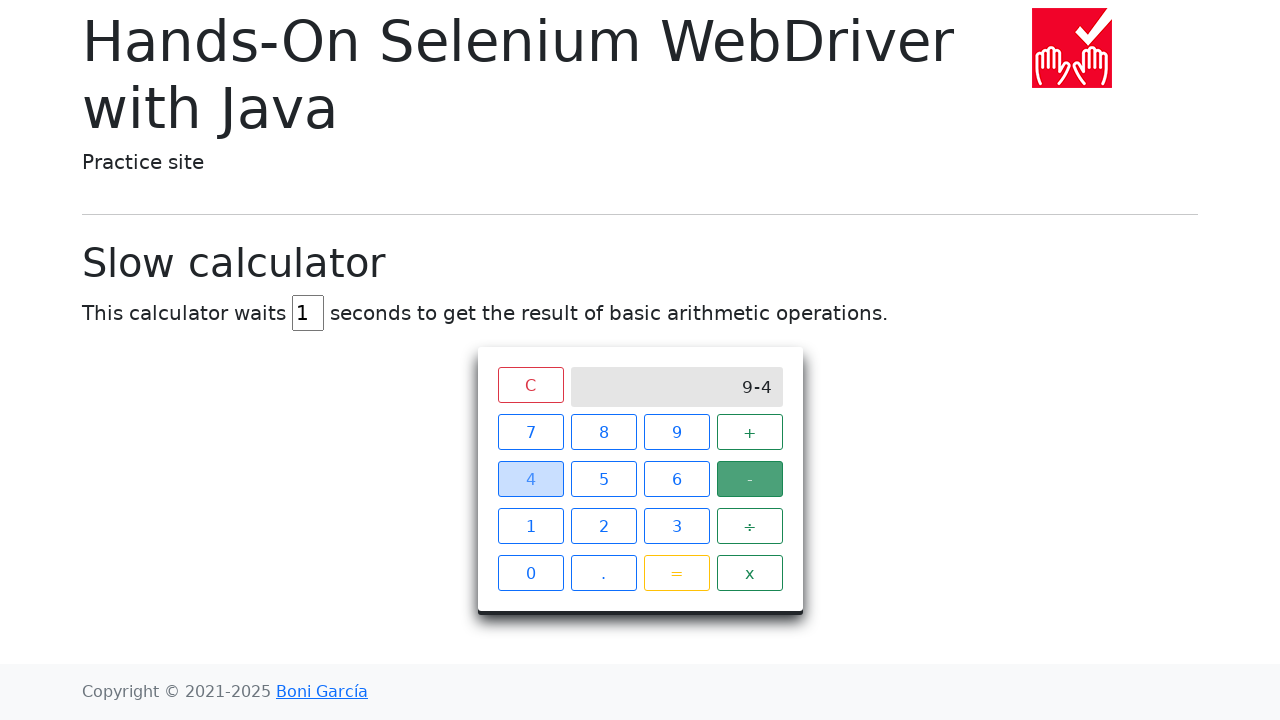

Clicked equals button to calculate 9 - 4 at (676, 573) on xpath=//span[text()='=']
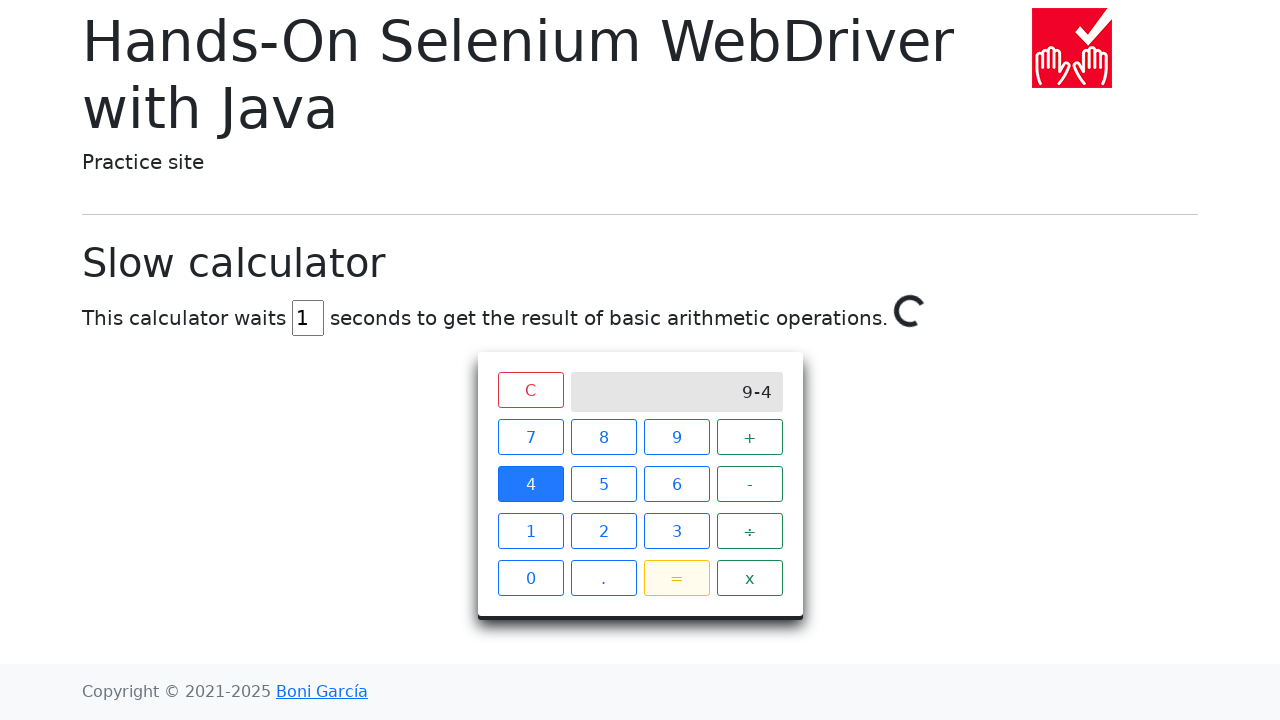

Verified calculation result is 5 in calculator display
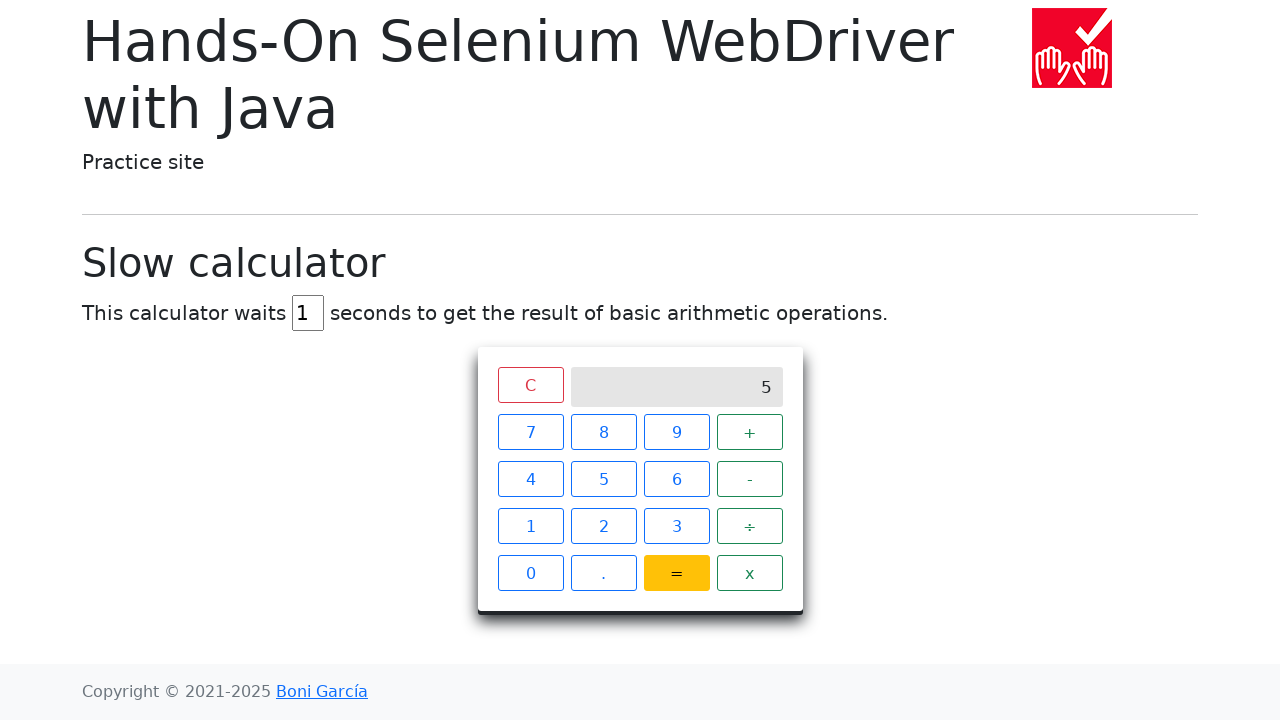

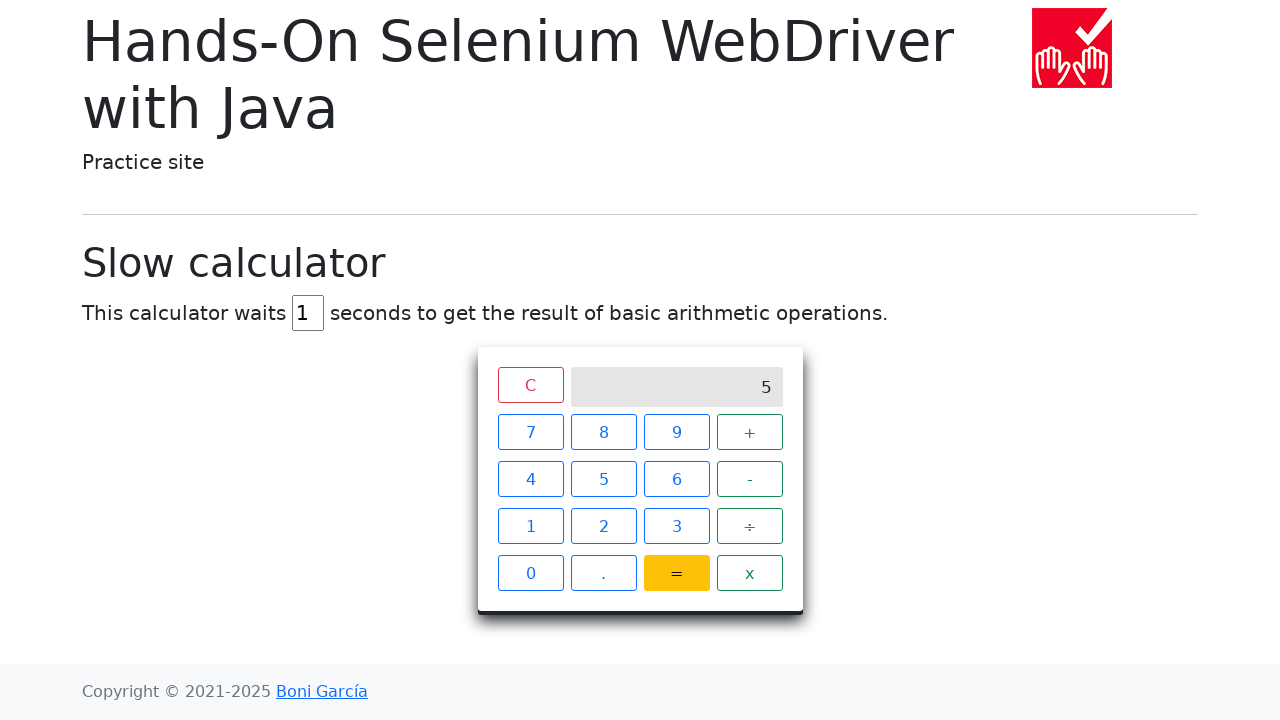